Tests e-commerce functionality by adding an item to cart, verifying cart contents and prices, then navigating to basket to verify subtotal and total prices

Starting URL: https://practice.automationtesting.in/

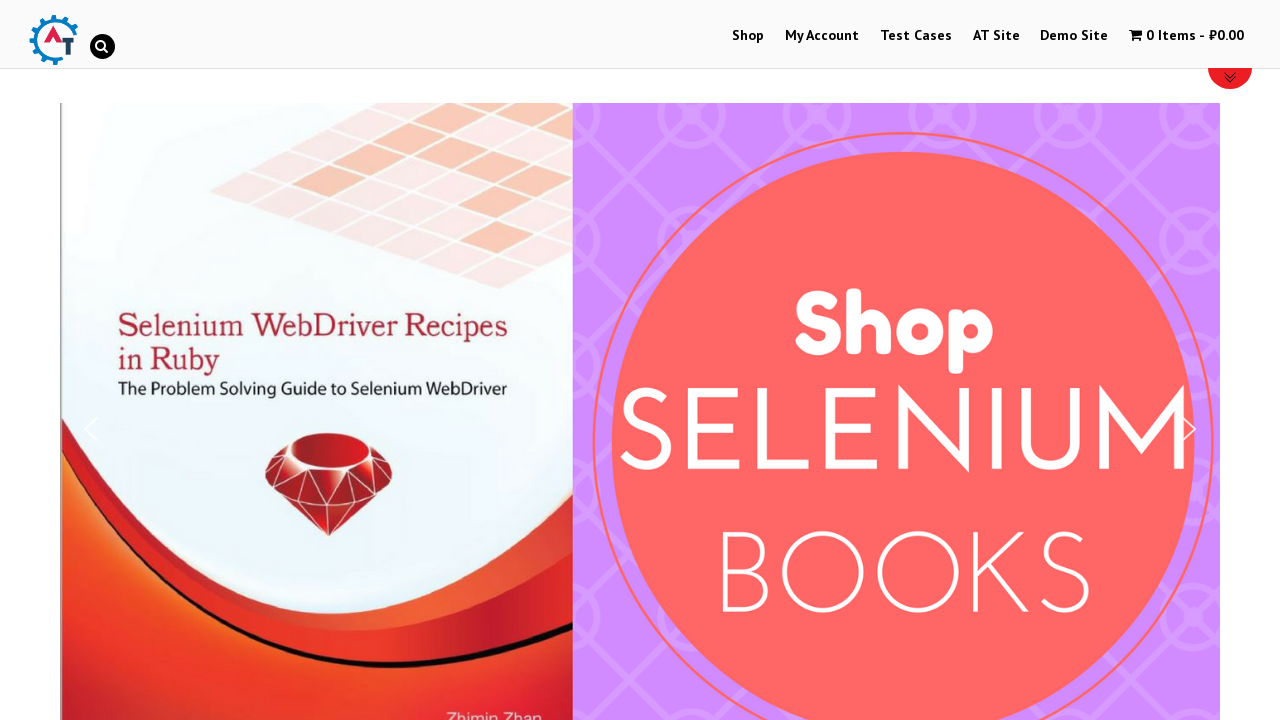

Clicked Shop button to navigate to shop at (748, 36) on a:text('Shop')
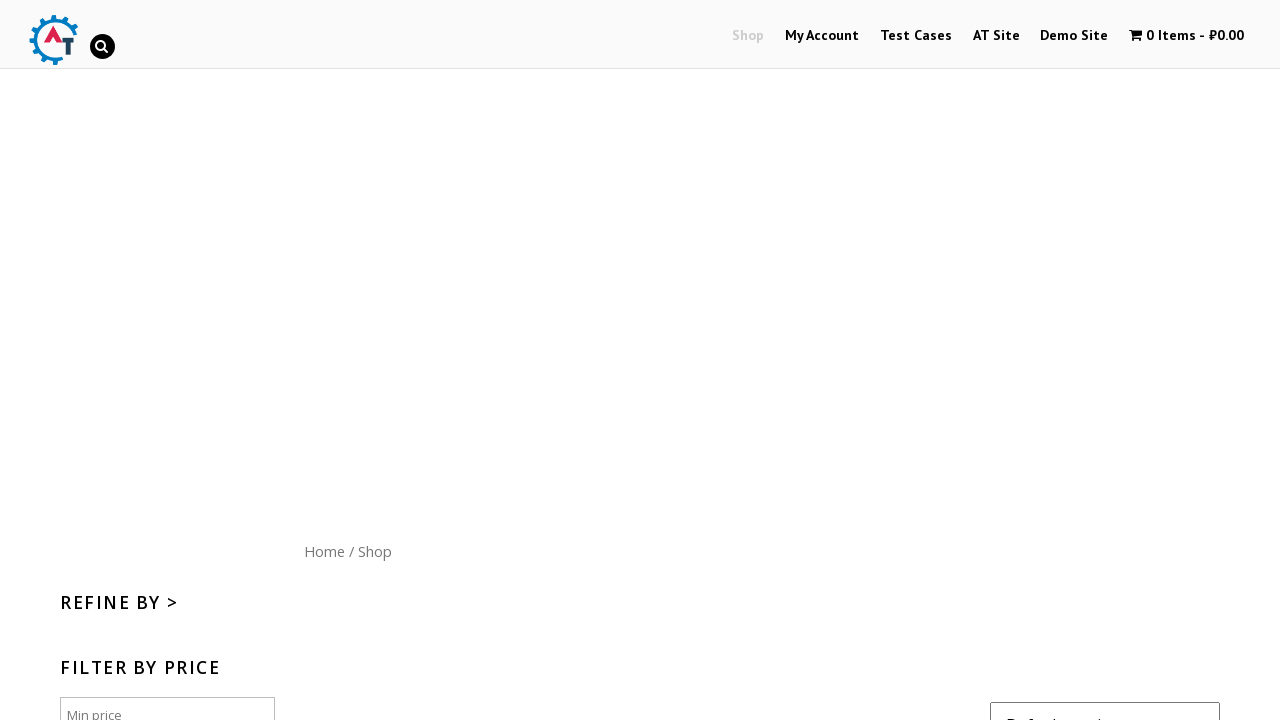

Clicked add to cart button for item 182 at (1115, 361) on [href='/shop/?add-to-cart=182']
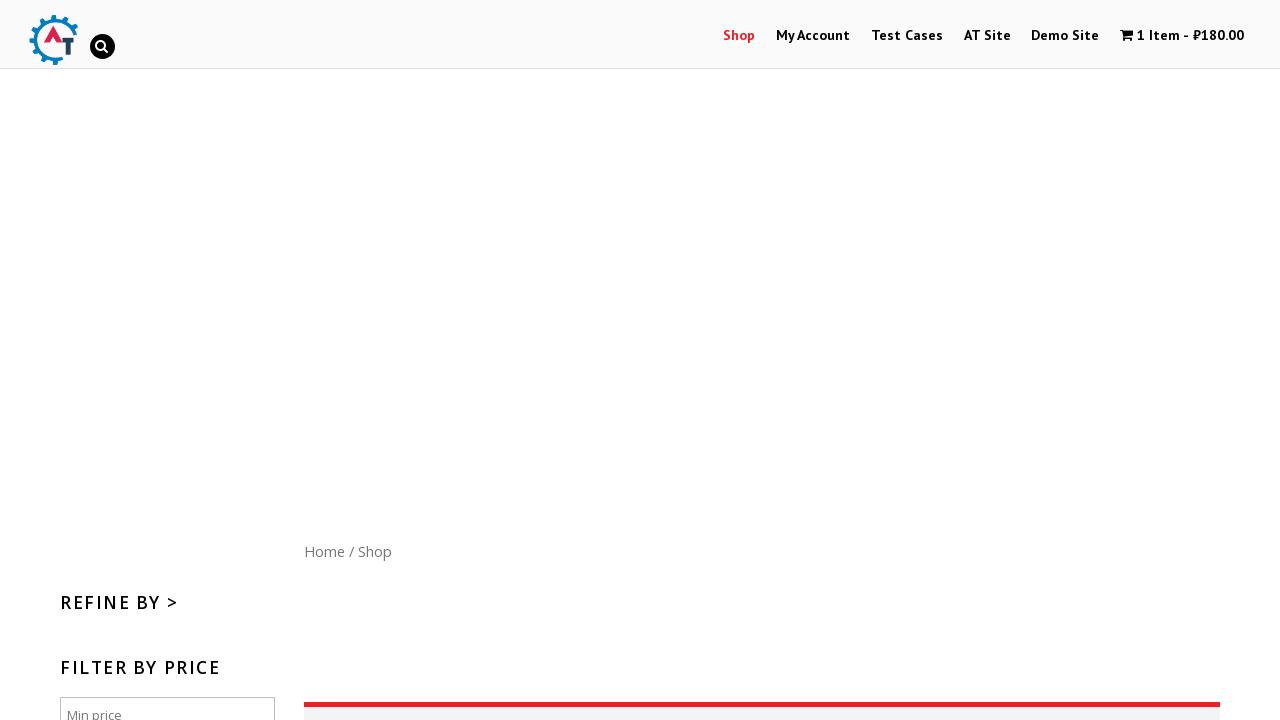

Located cart contents element
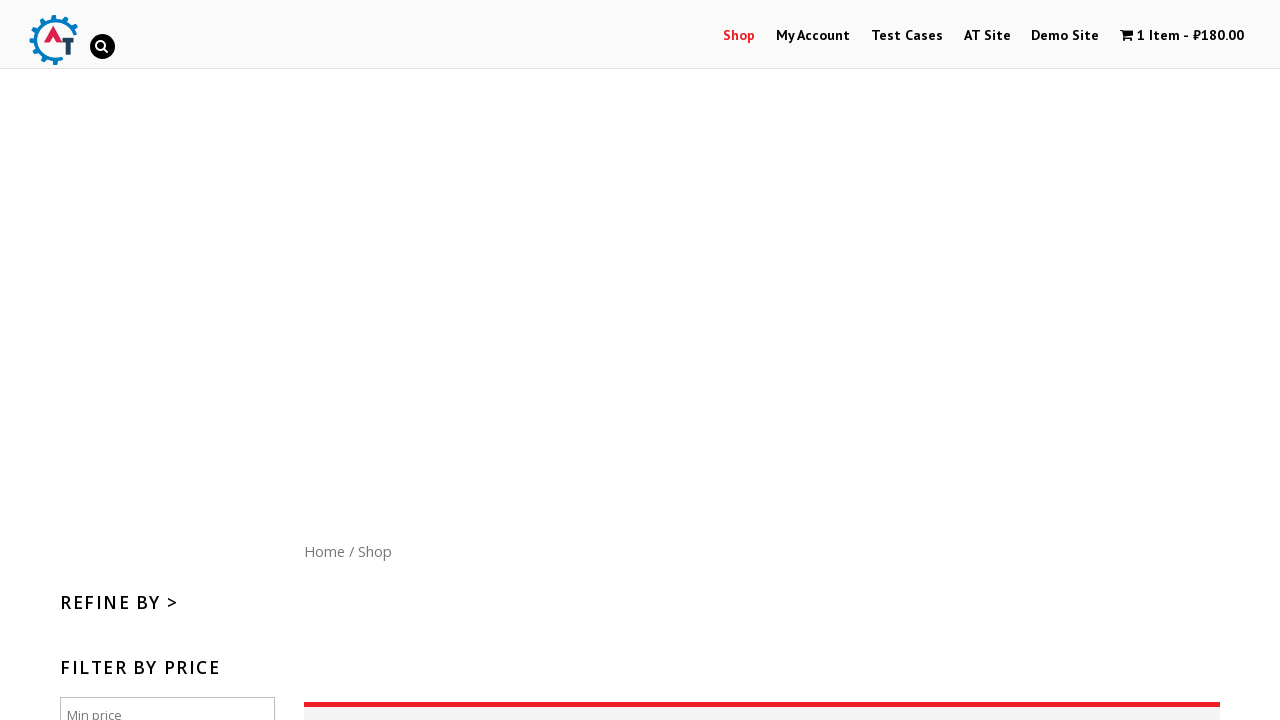

Verified cart shows 1 Item
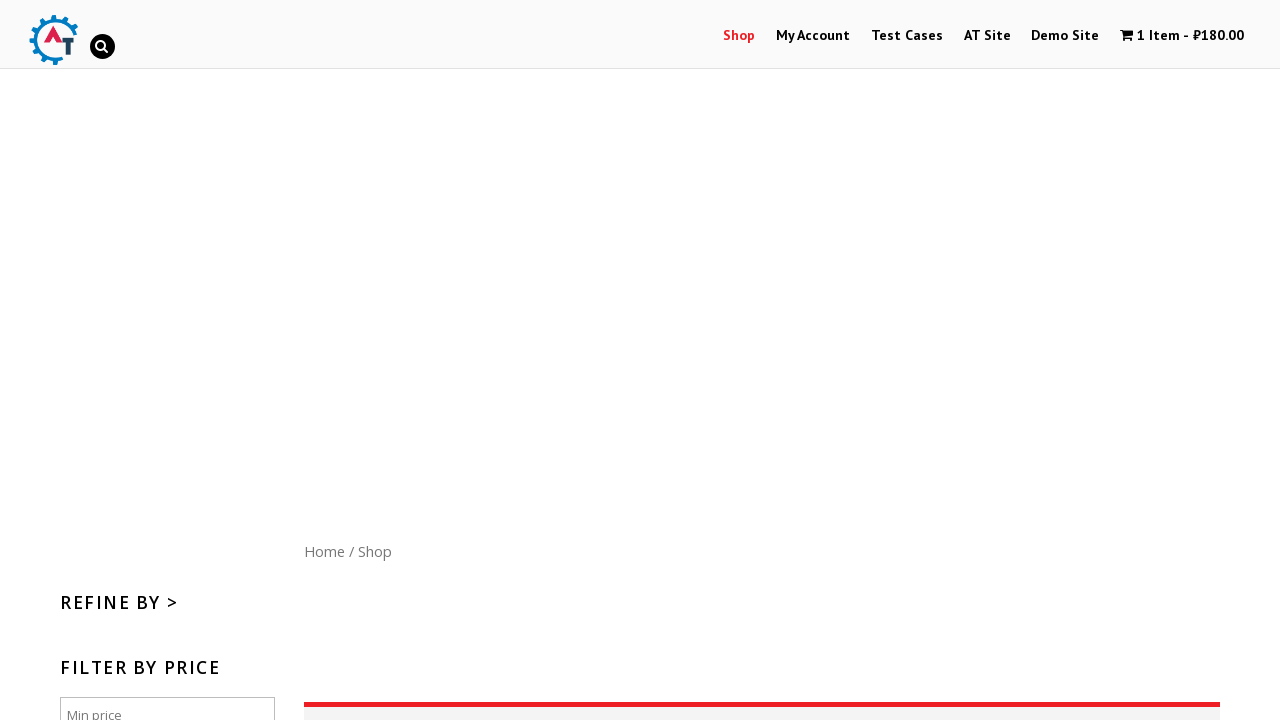

Located price element with ₹180.00
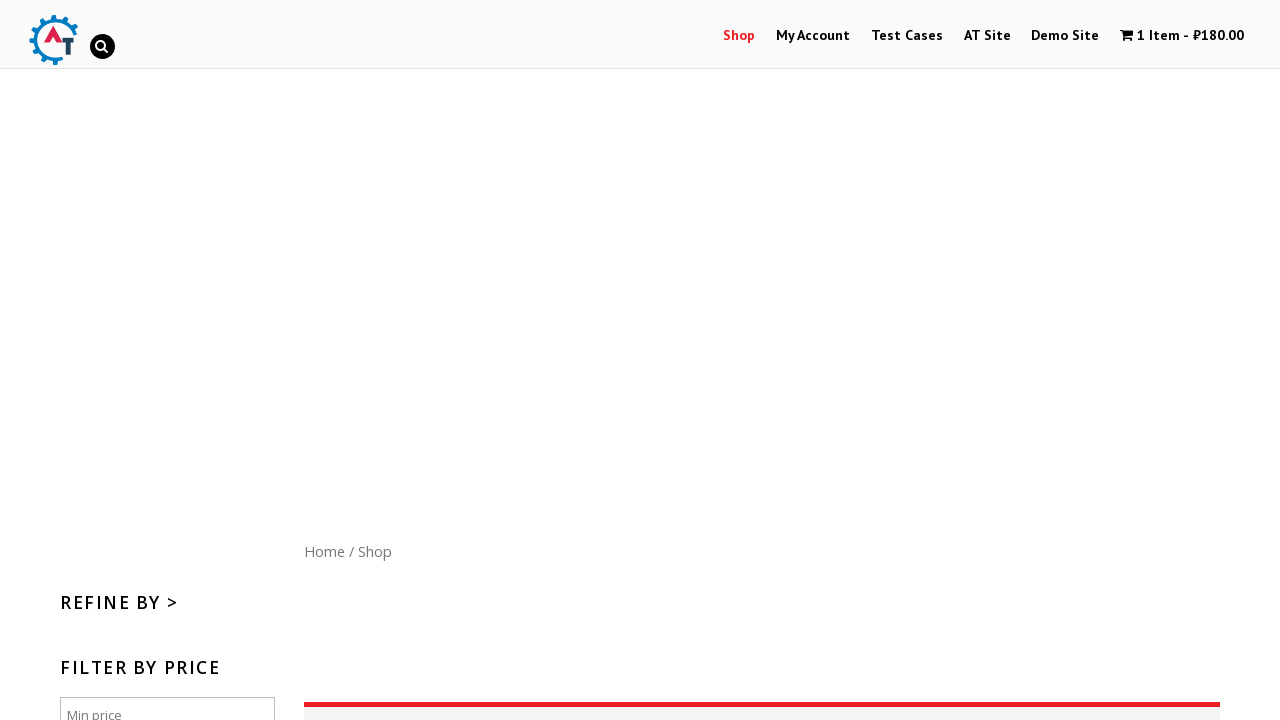

Verified item price is ₹180.00
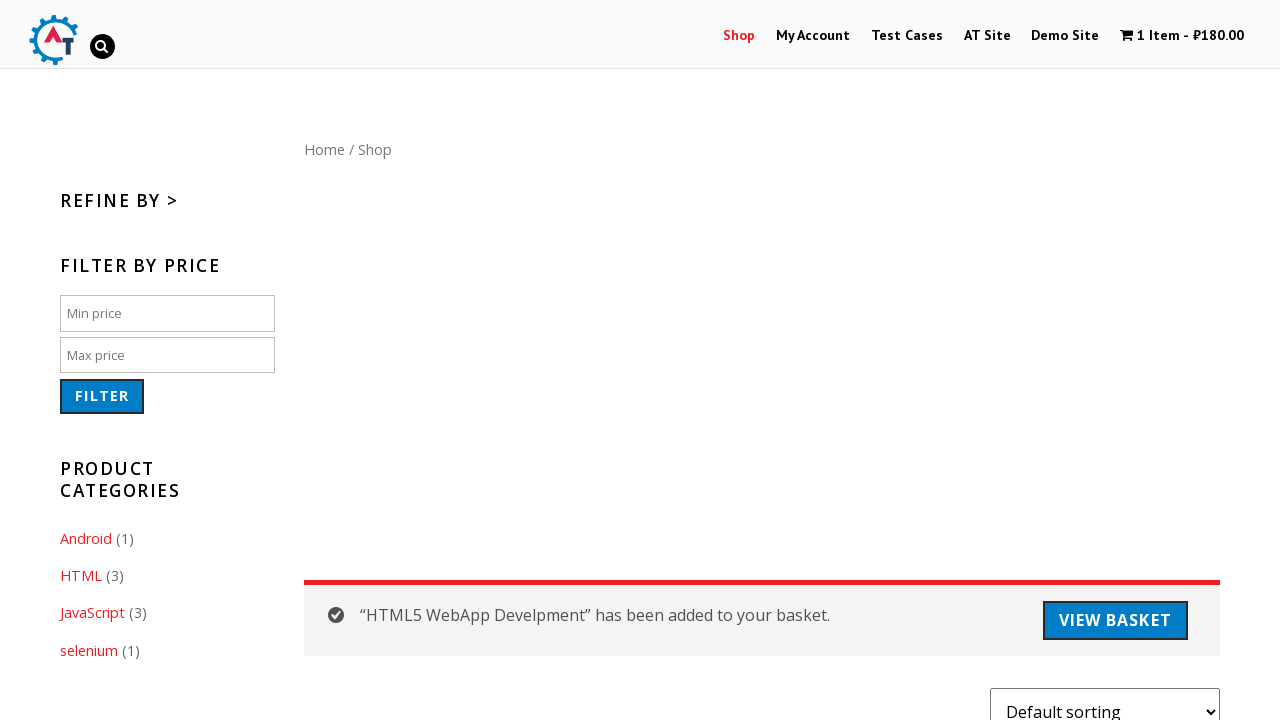

Clicked basket link to navigate to basket page at (1182, 36) on [href='https://practice.automationtesting.in/basket/']
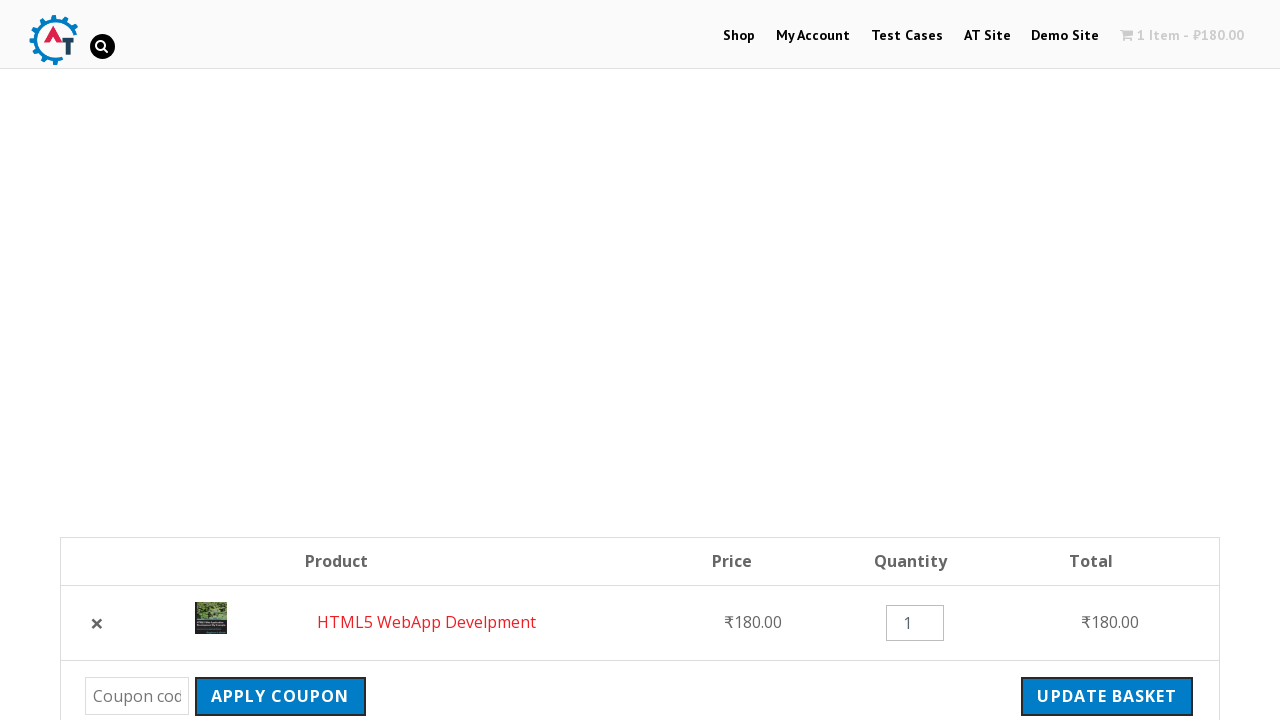

Verified subtotal price ₹180.00 is displayed
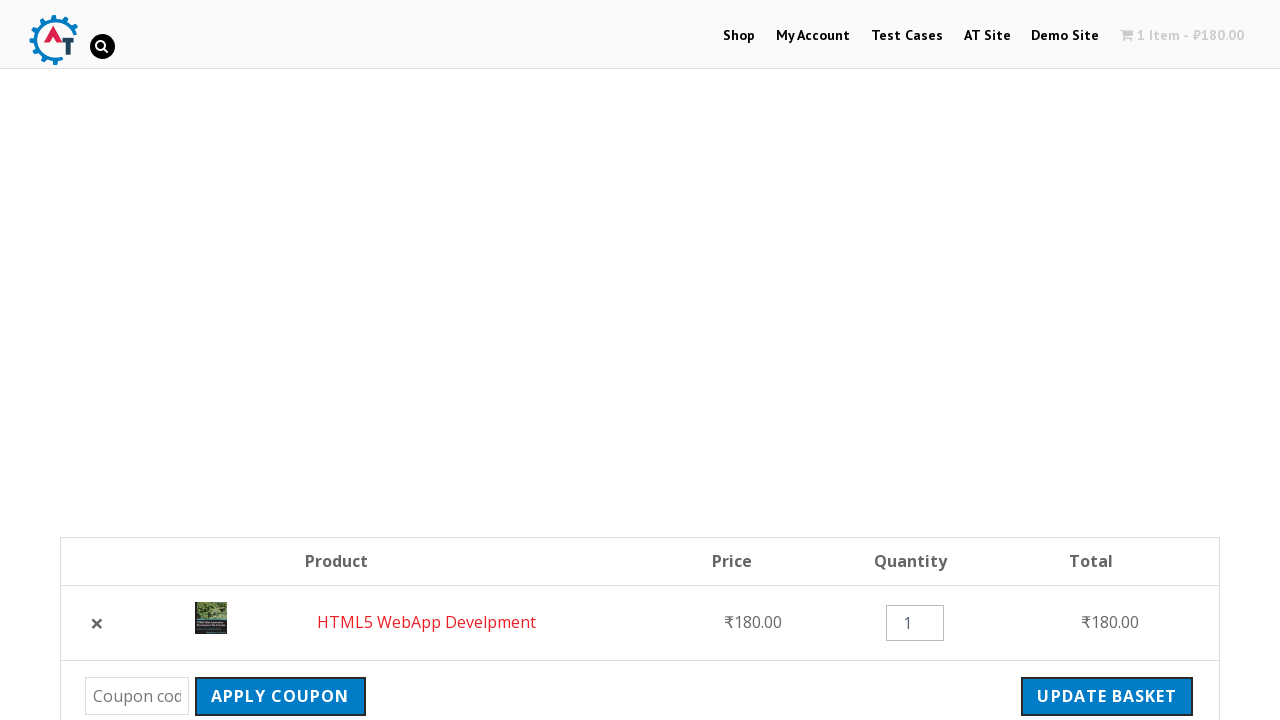

Verified total price ₹183.60 is displayed
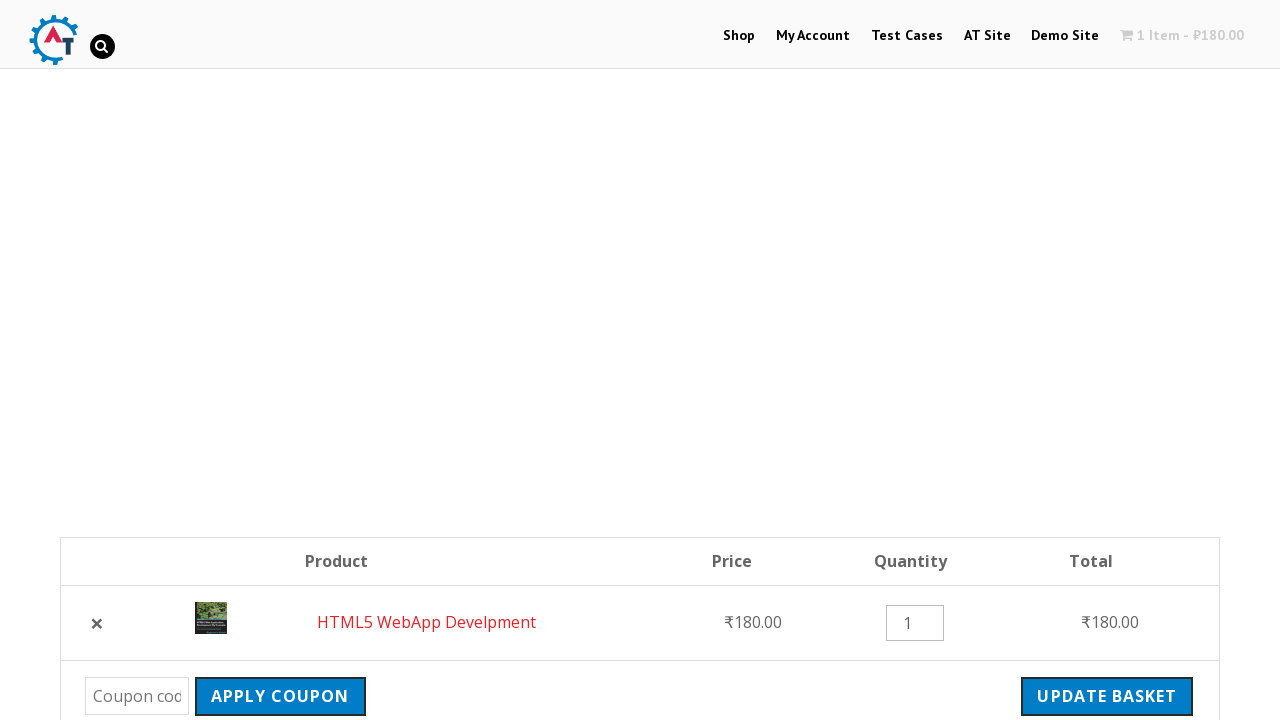

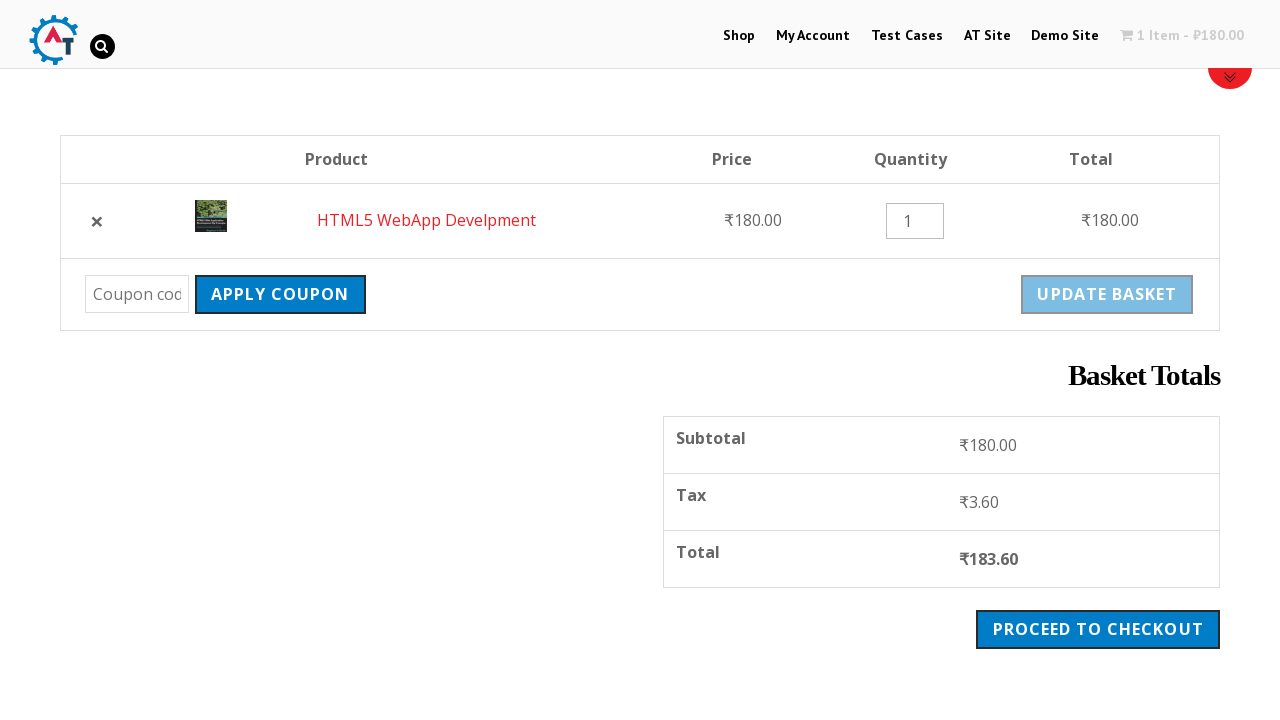